Tests adding an item to cart by searching for "ice" products, selecting the first product from search results, and adding it to the shopping cart.

Starting URL: https://www.webstaurantstore.com/

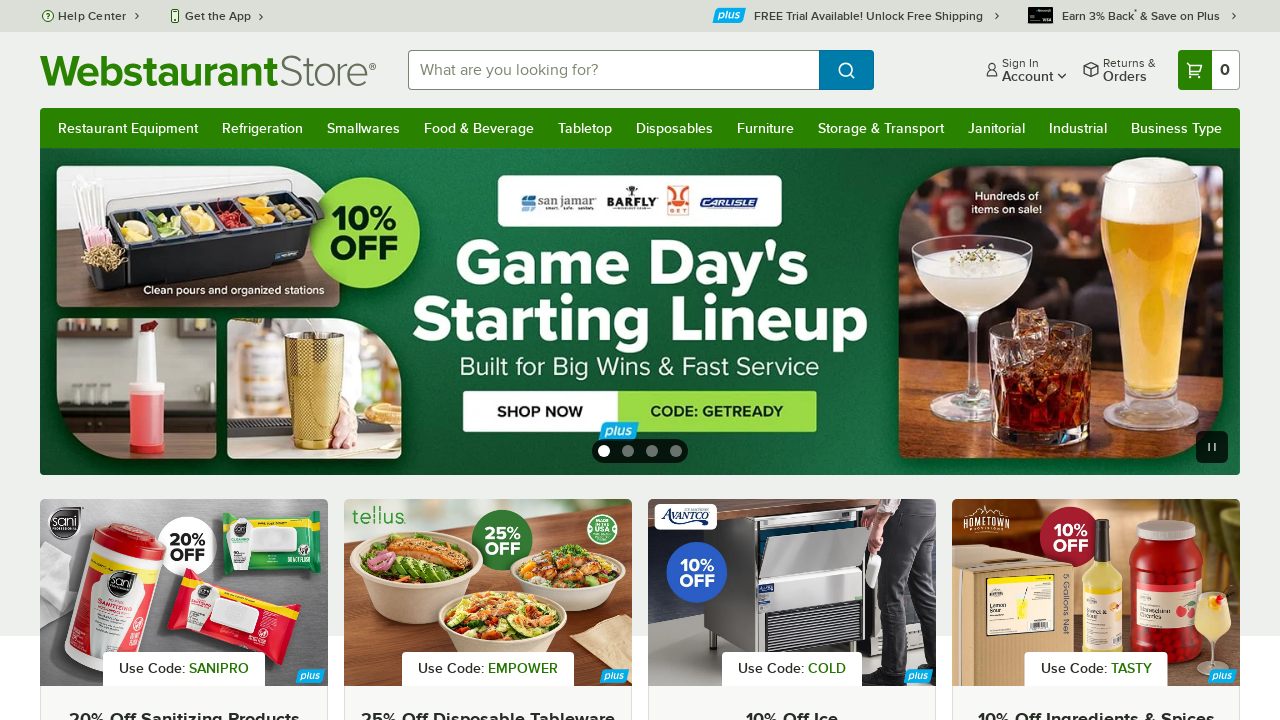

Filled search field with 'ice' on input#searchval
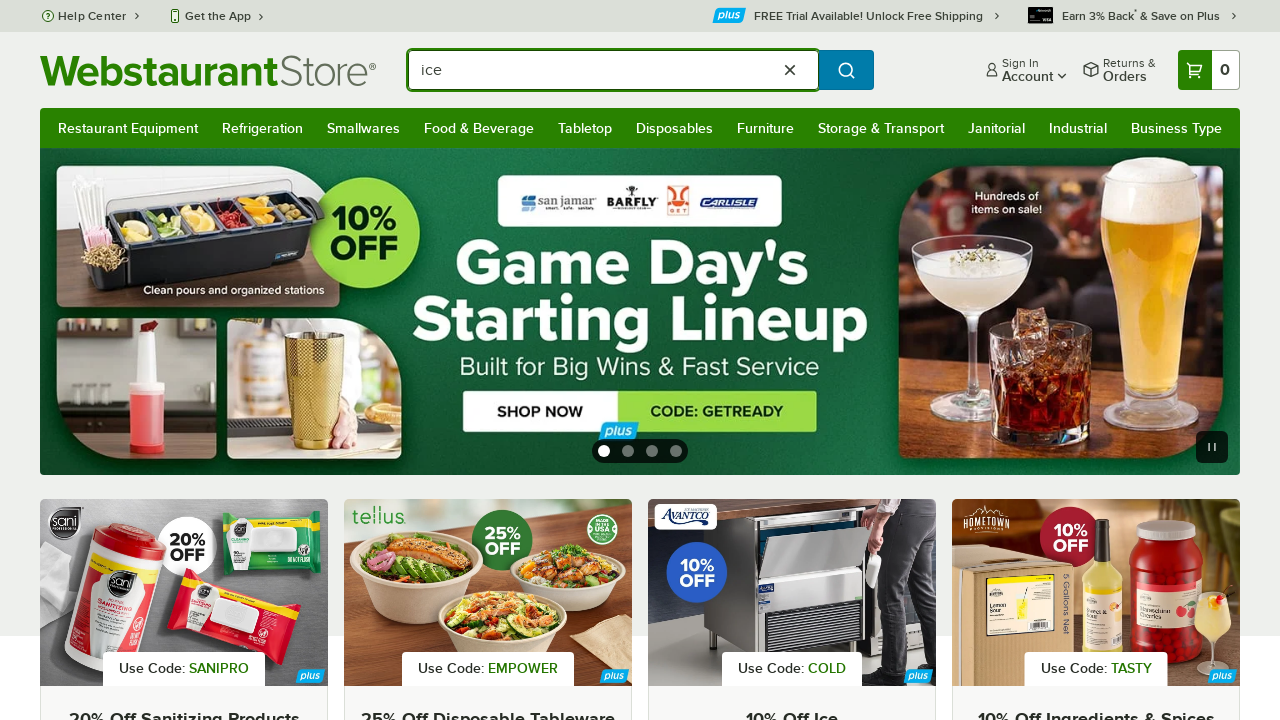

Clicked search button to search for ice products at (846, 70) on button[type='submit'][value='Search']
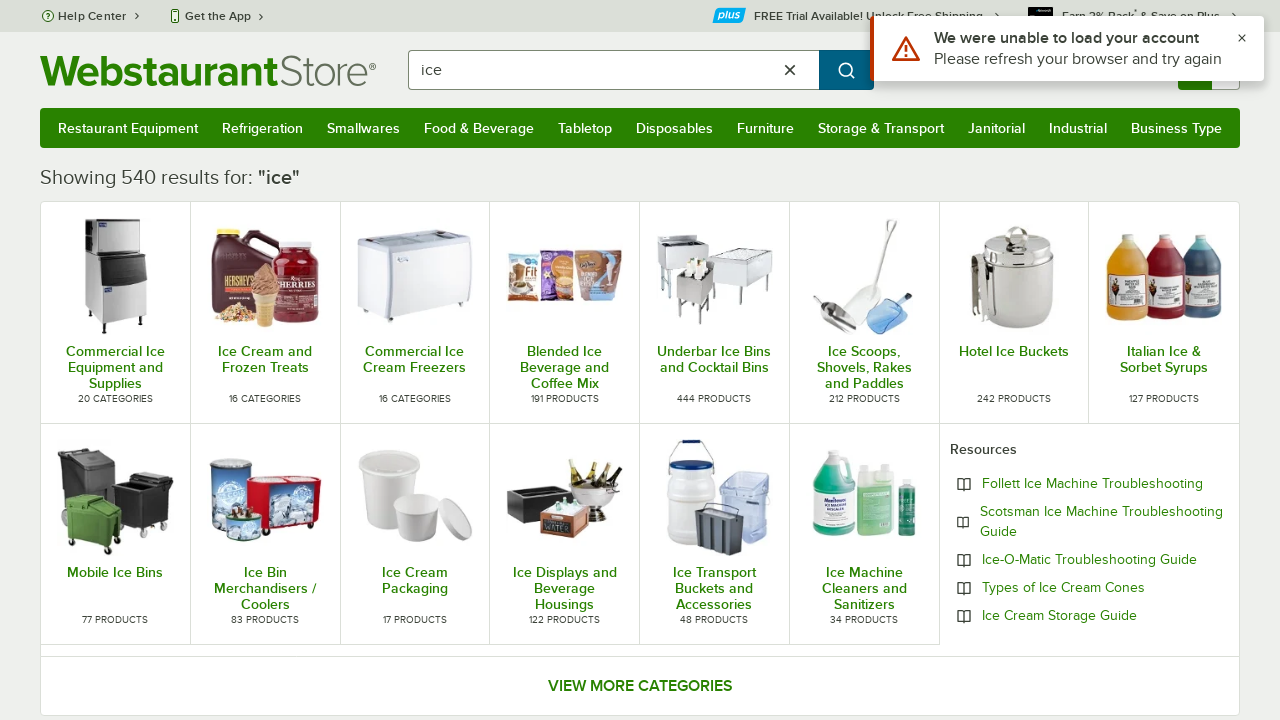

Search results loaded with product containers
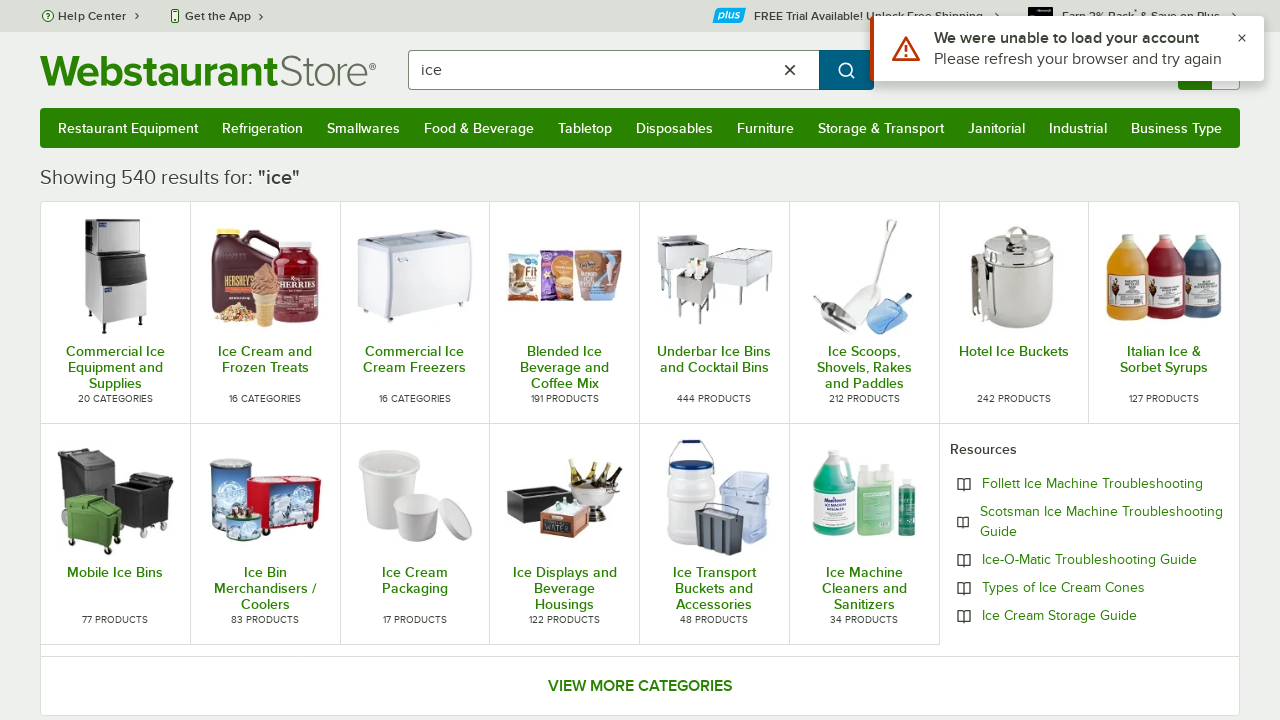

Located first product from search results
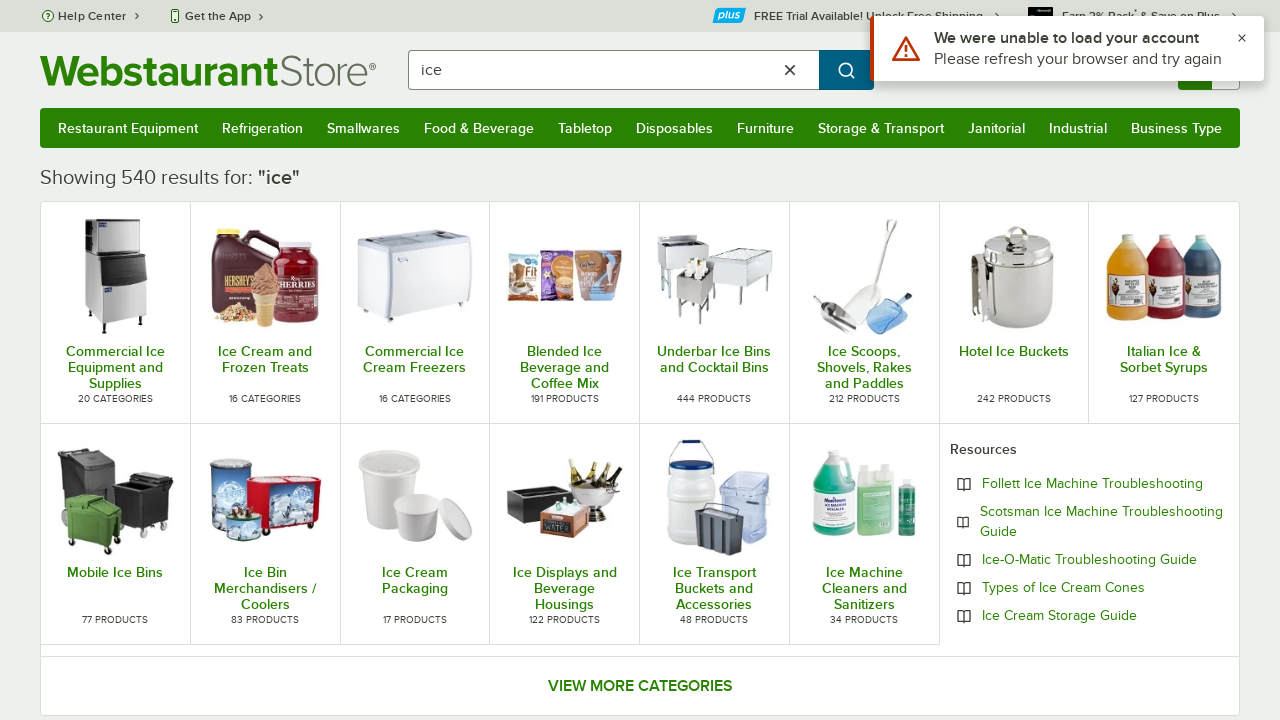

Clicked 'Add to Cart' button on first product at (388, 360) on [data-testid='productBoxContainer'] >> nth=0 >> input[name='addToCartButton']
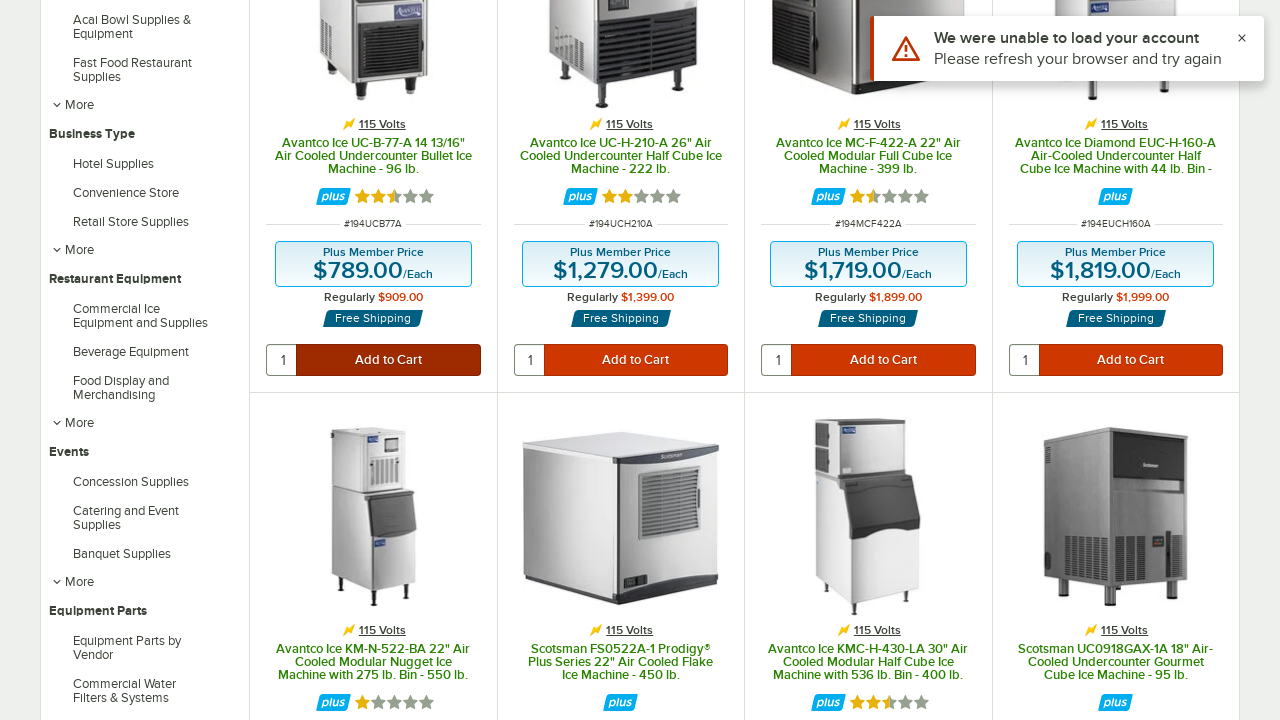

Waited for cart confirmation after adding item
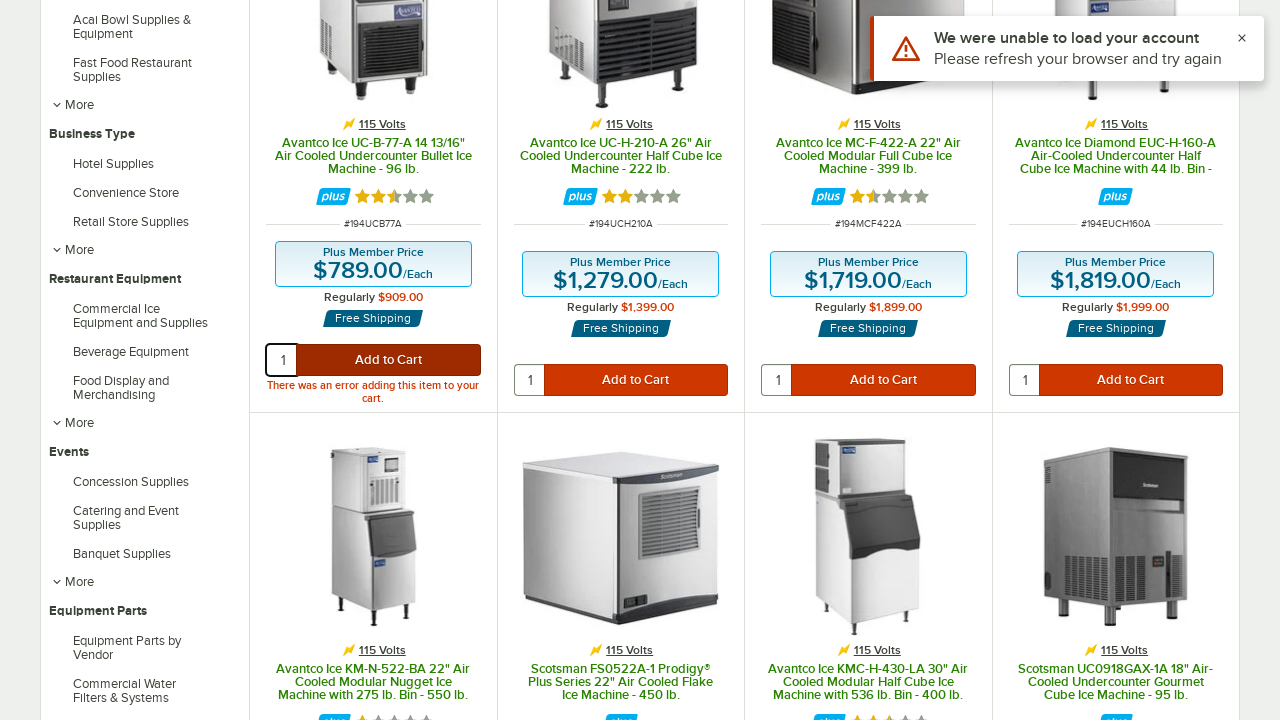

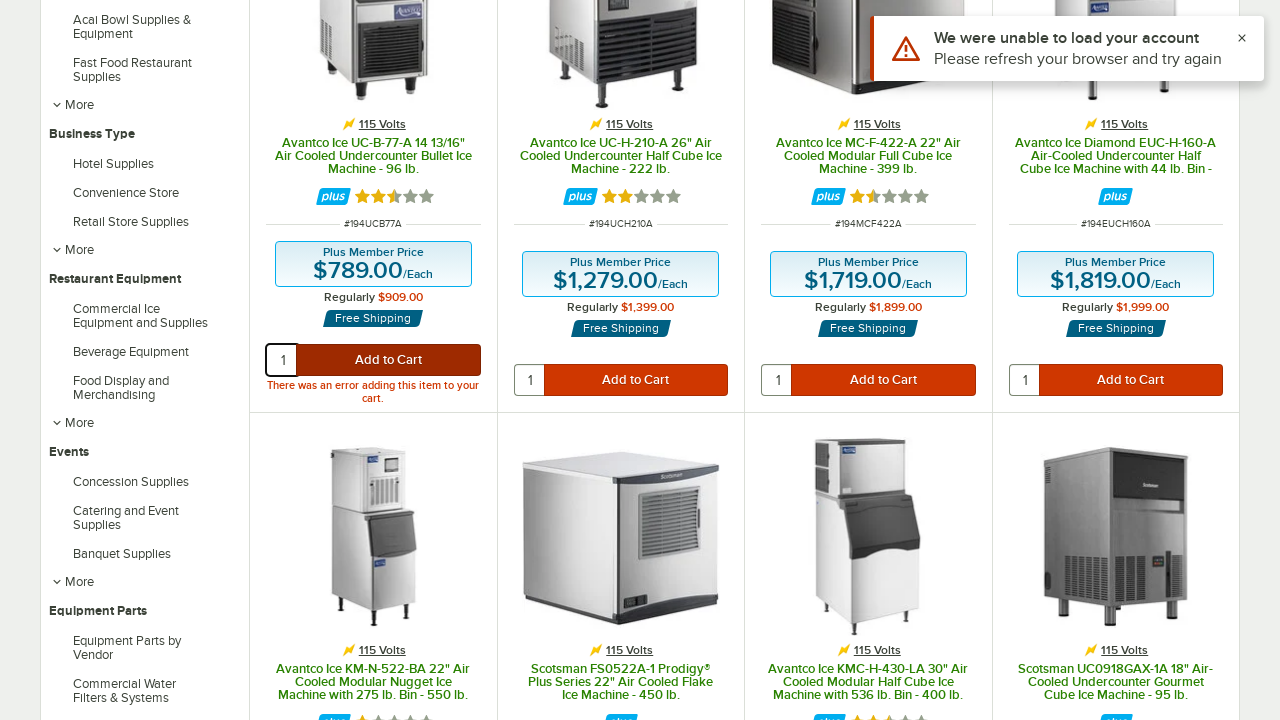